Simple test that launches a browser and navigates to a website to verify it loads successfully

Starting URL: https://www.sqamanual.com

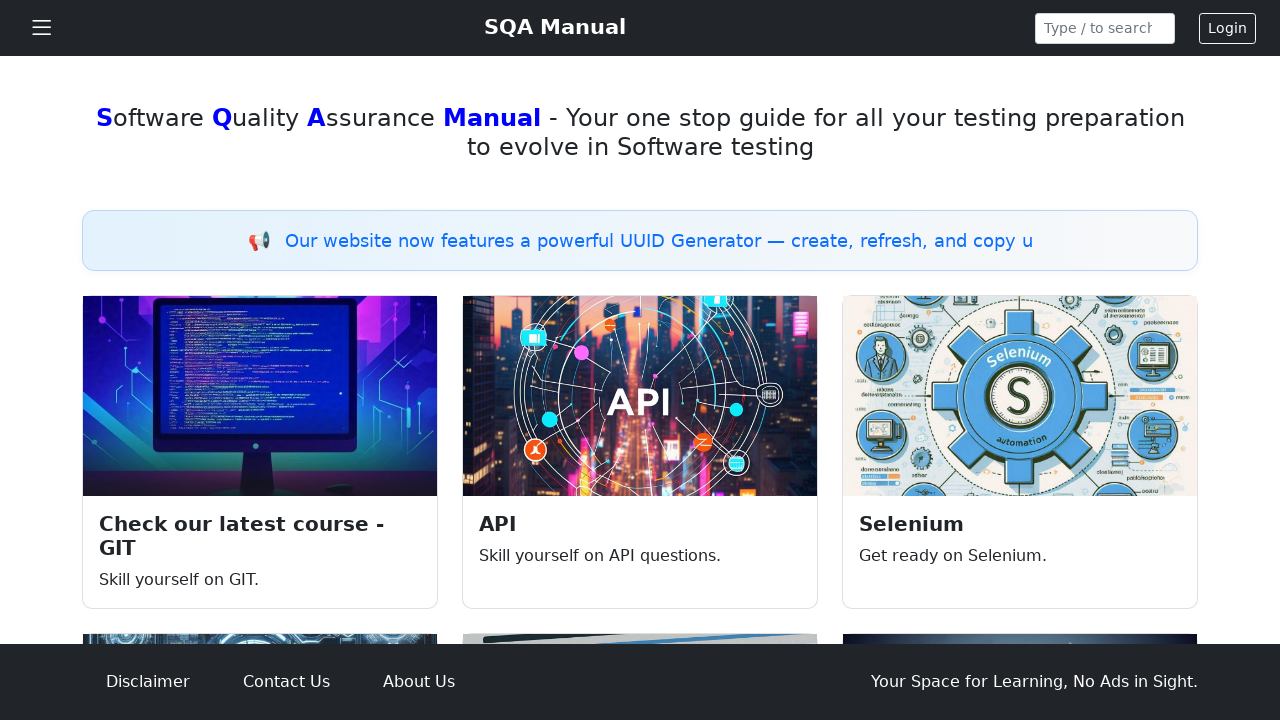

Page loaded successfully - DOM content ready at https://www.sqamanual.com
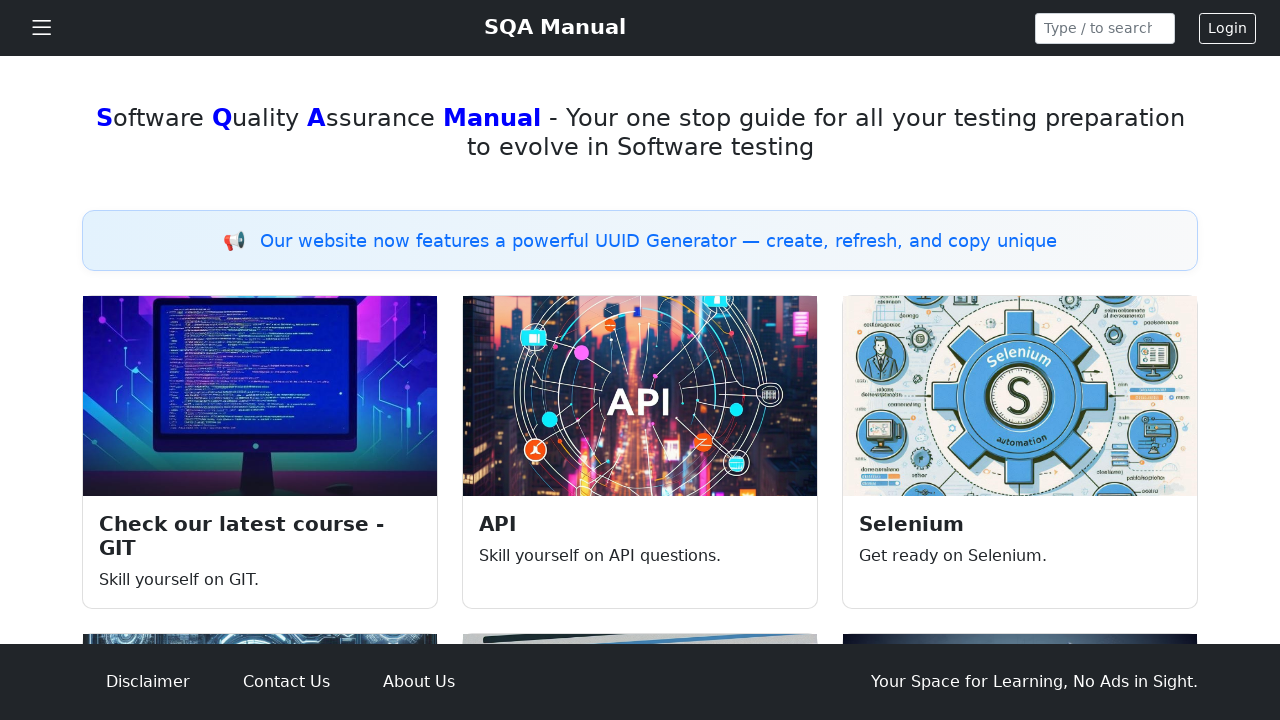

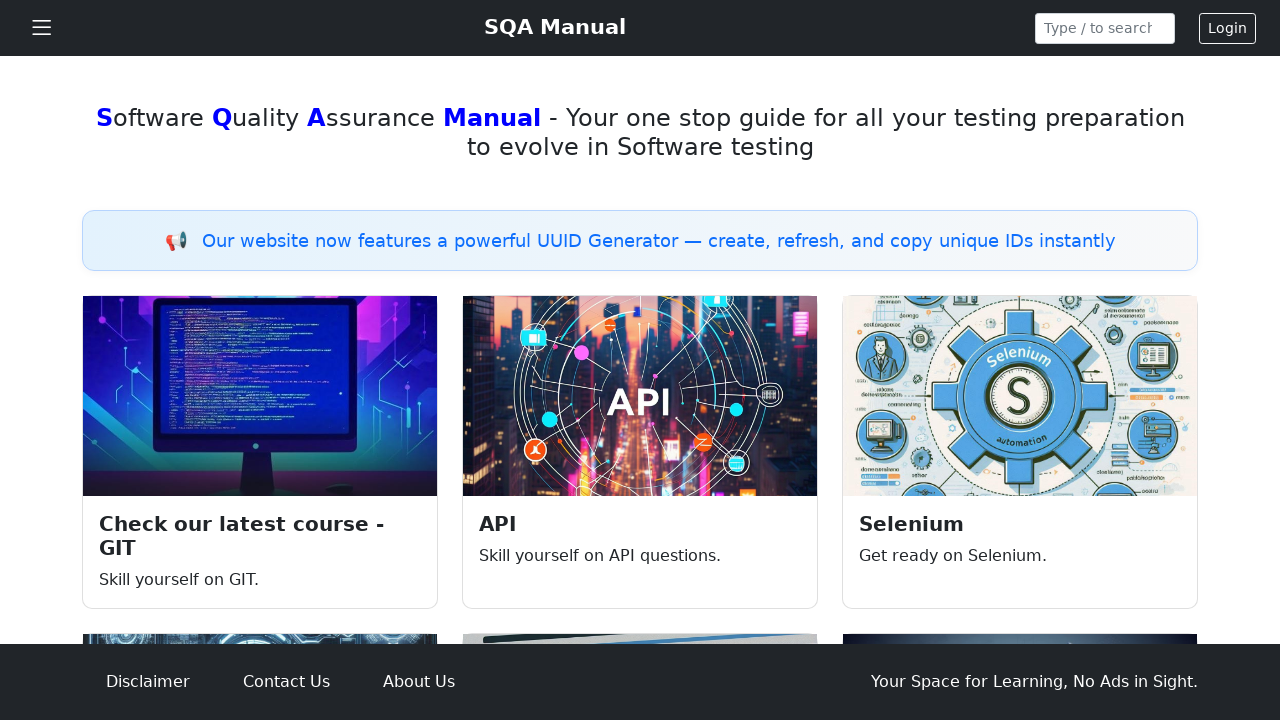